Tests handling of different JavaScript dialog types (alert, confirm, and prompt) by clicking buttons that trigger each dialog type and accepting them

Starting URL: https://vinothqaacademy.com/alert-and-popup/

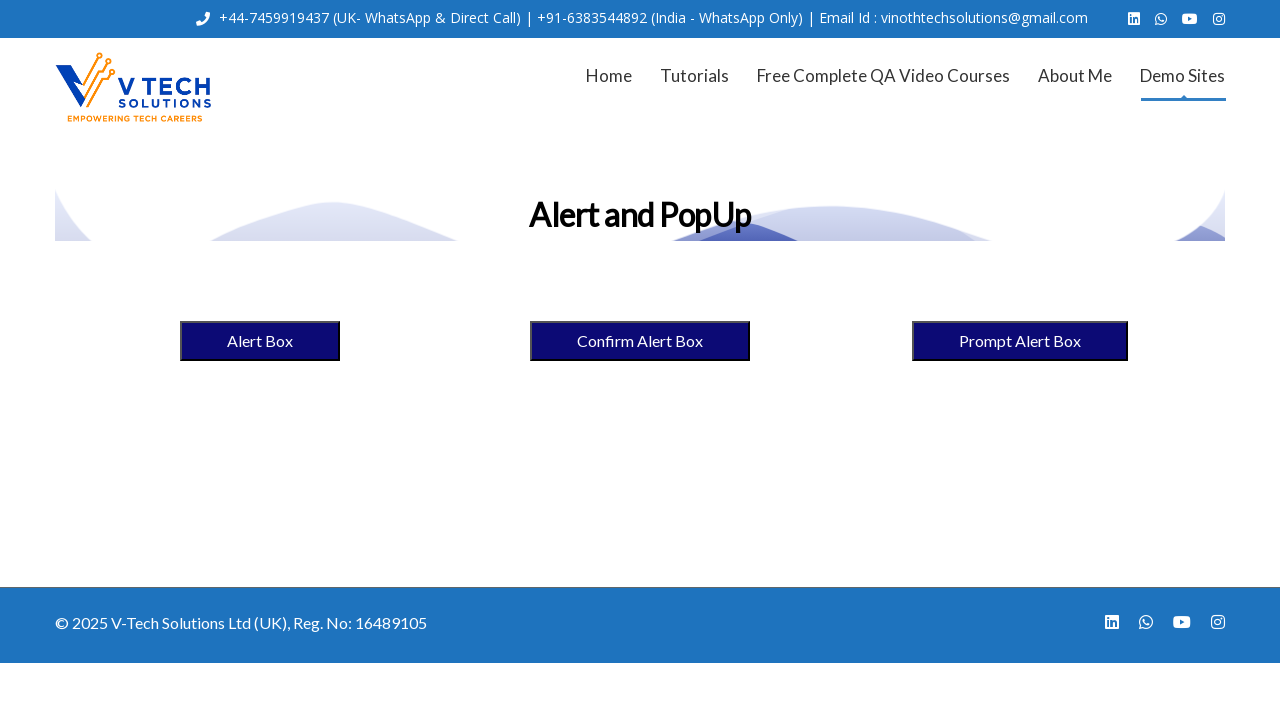

Set up dialog handler for all dialog types (alert, confirm, prompt)
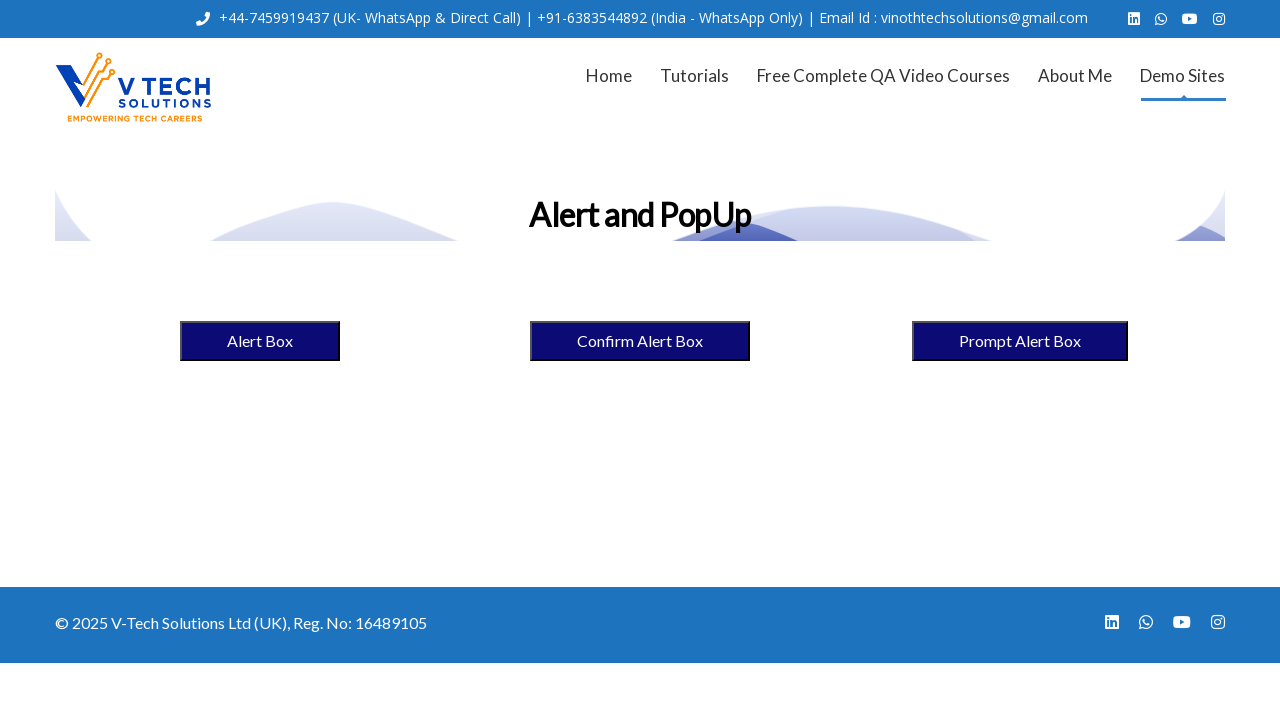

Clicked alert box button at (260, 341) on xpath=//button[@name='alertbox']
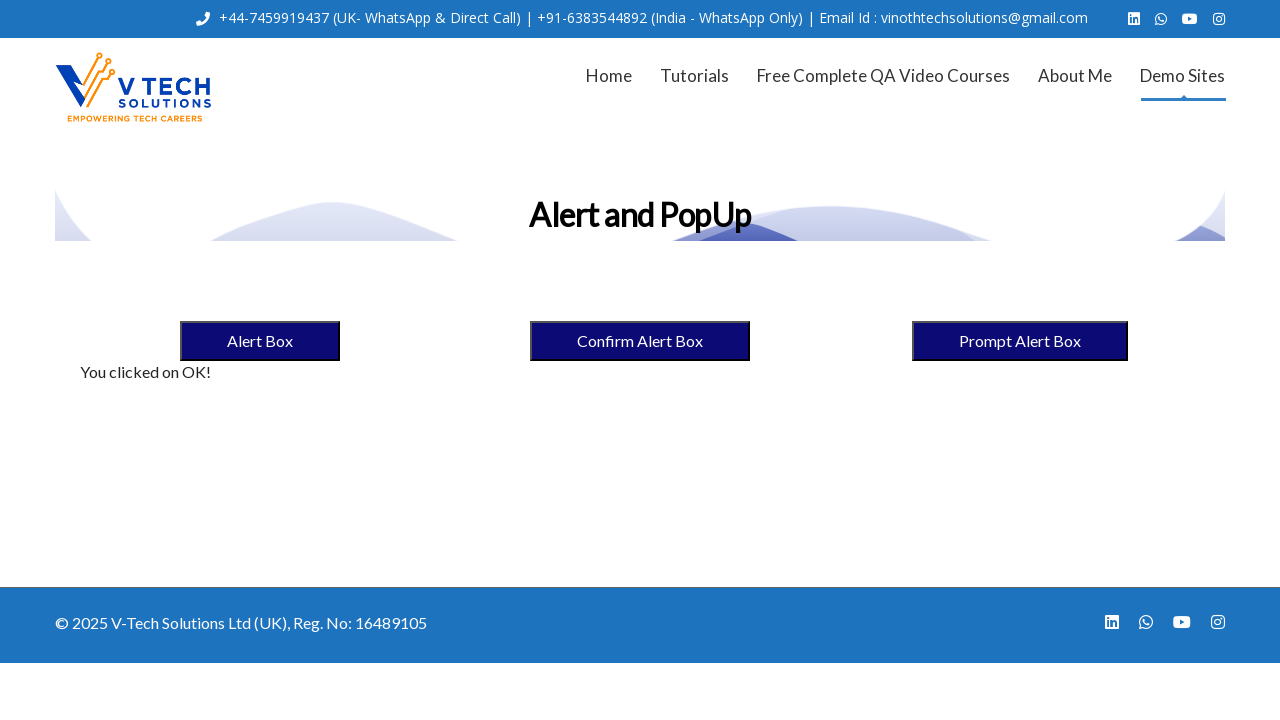

Waited 2 seconds for alert dialog to be handled
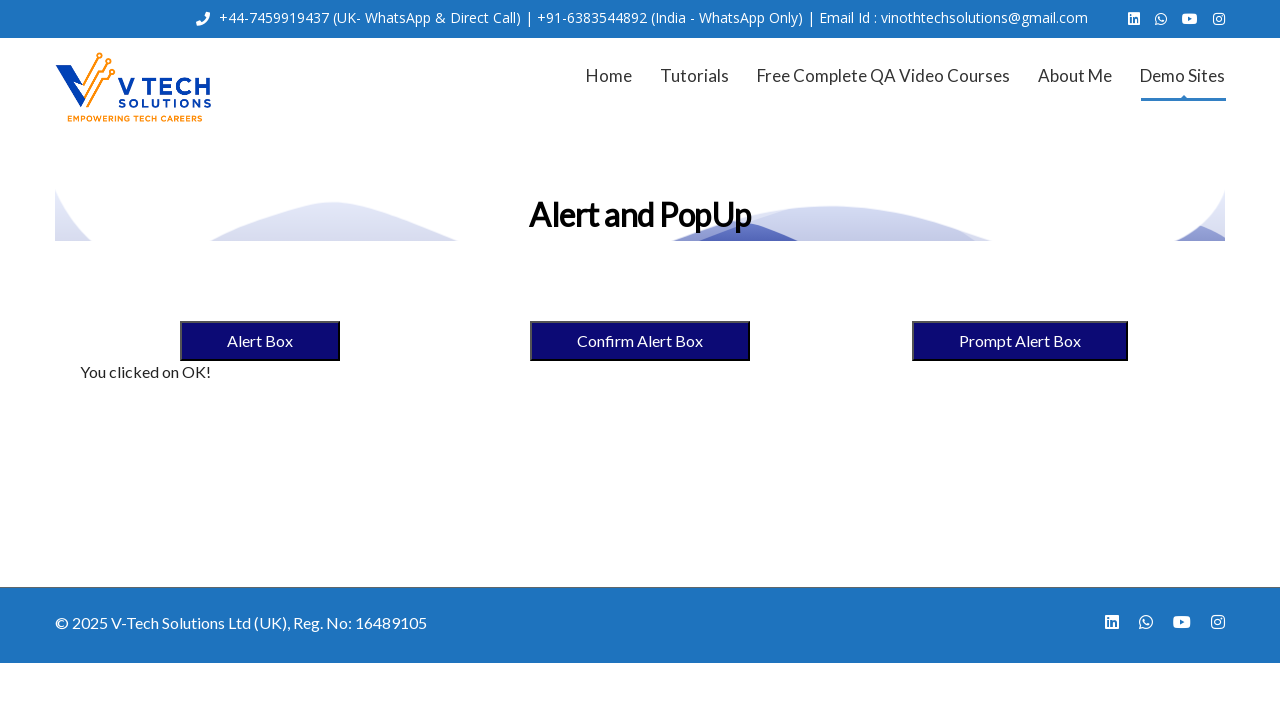

Clicked confirm alert box button at (640, 341) on xpath=//button[@name='confirmalertbox']
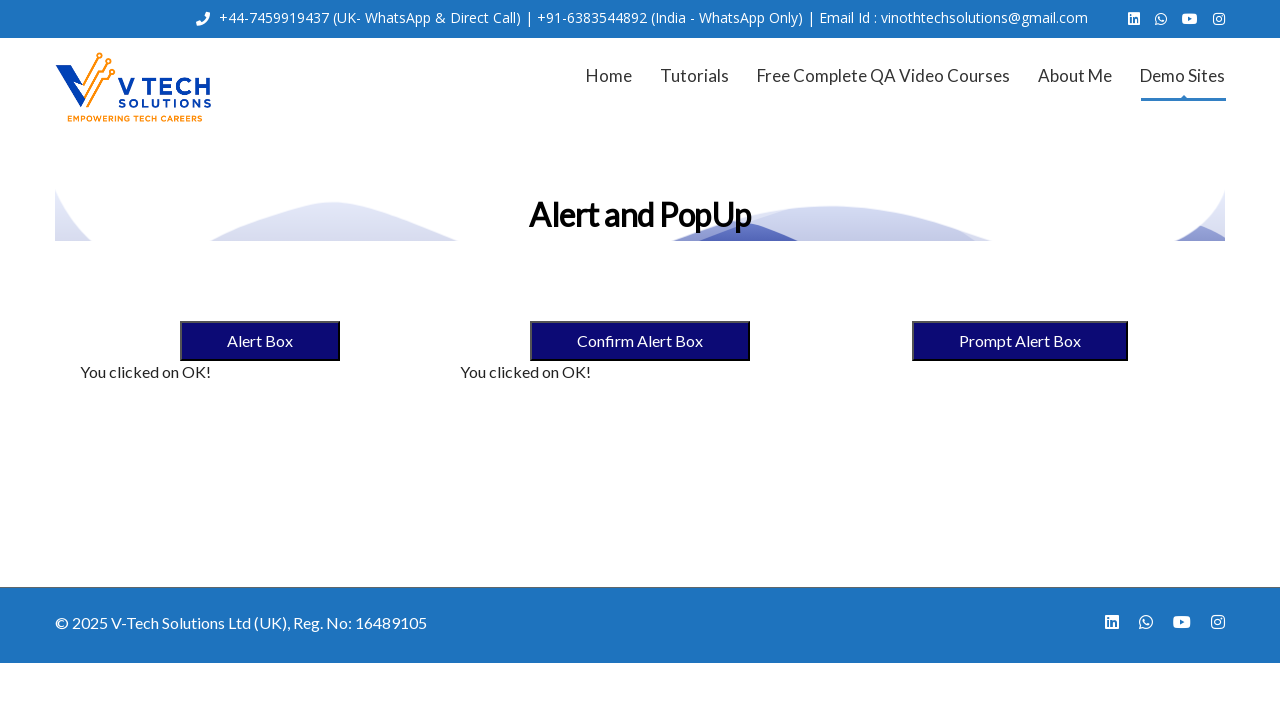

Waited 2 seconds for confirm dialog to be handled
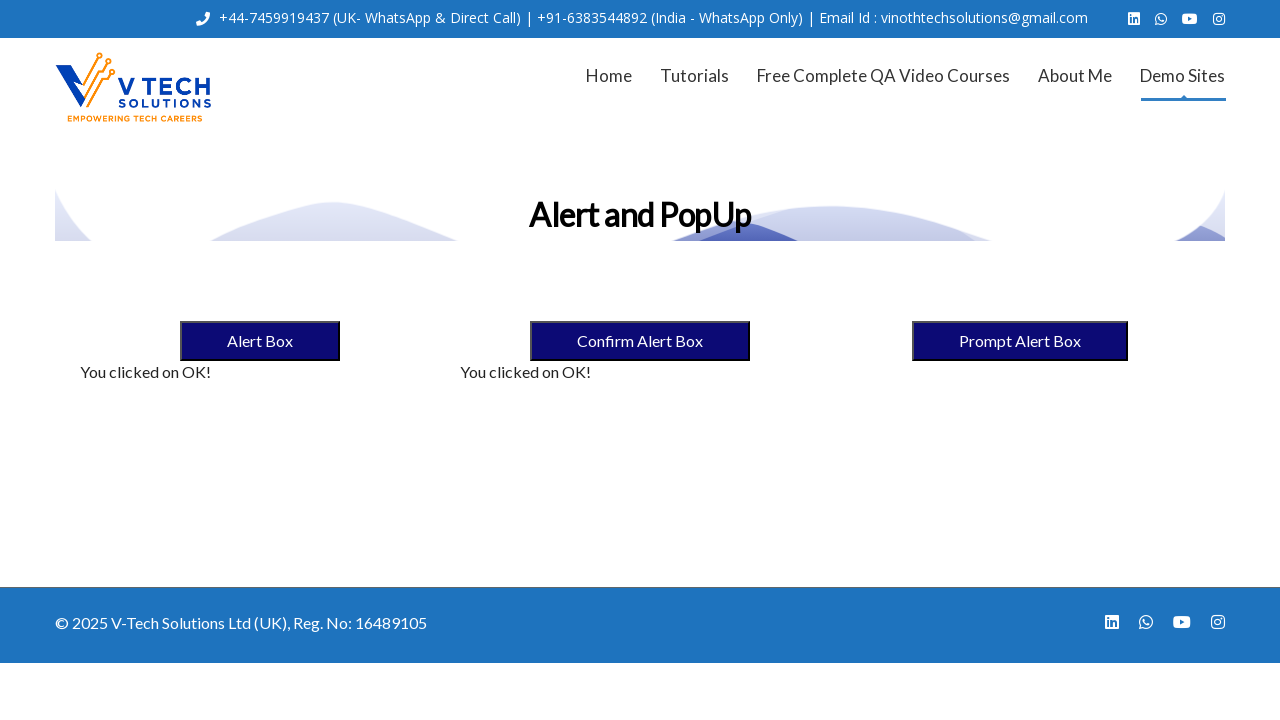

Clicked prompt alert box button at (1020, 341) on xpath=//button[@name='promptalertbox1234']
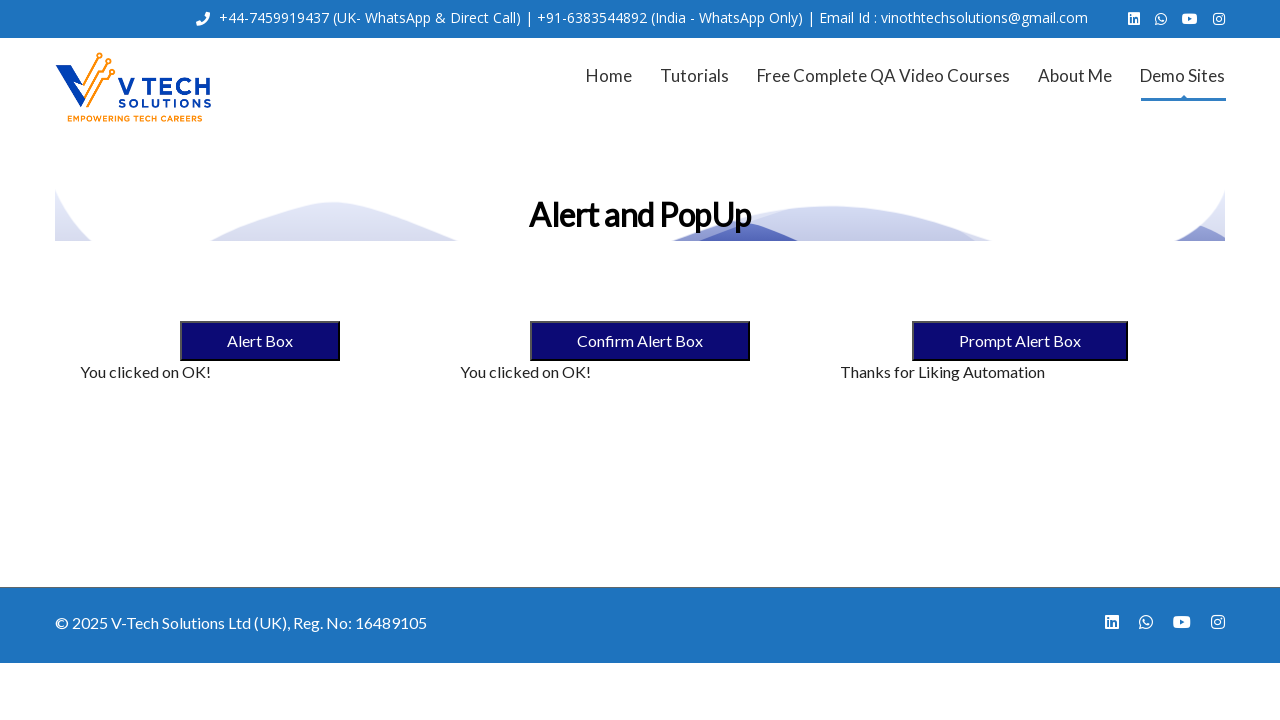

Waited 2 seconds for prompt dialog to be handled
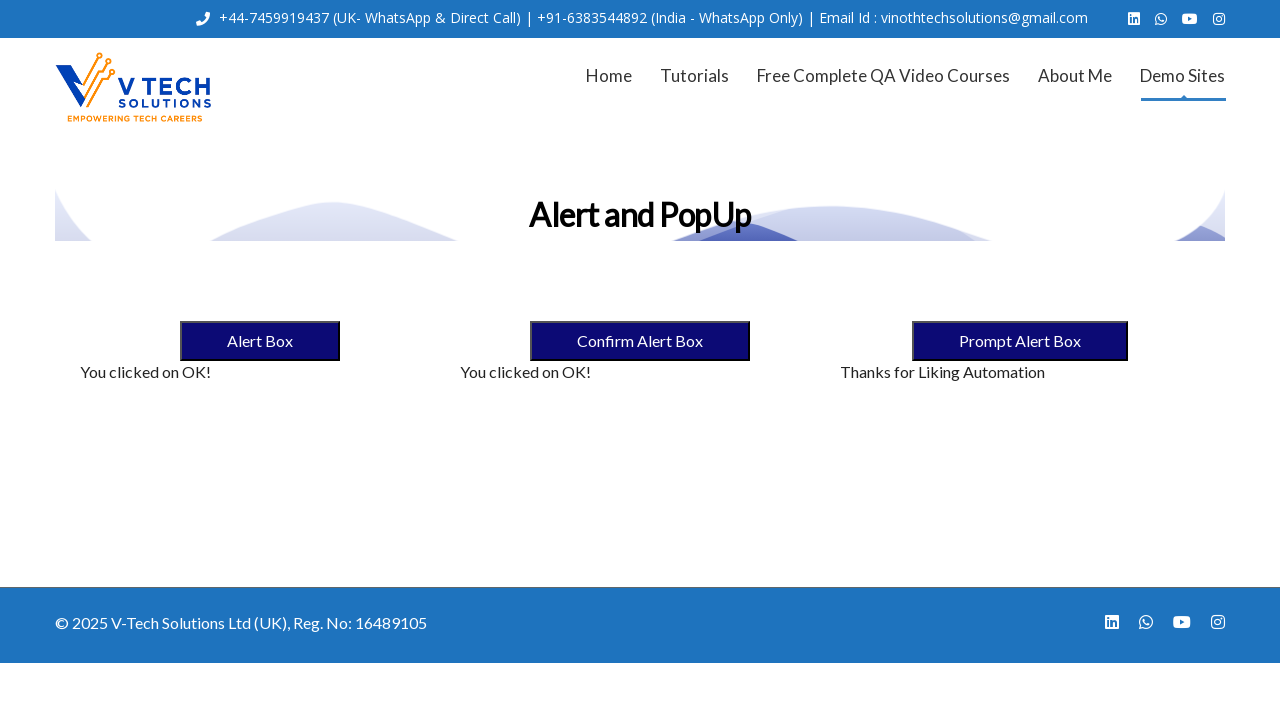

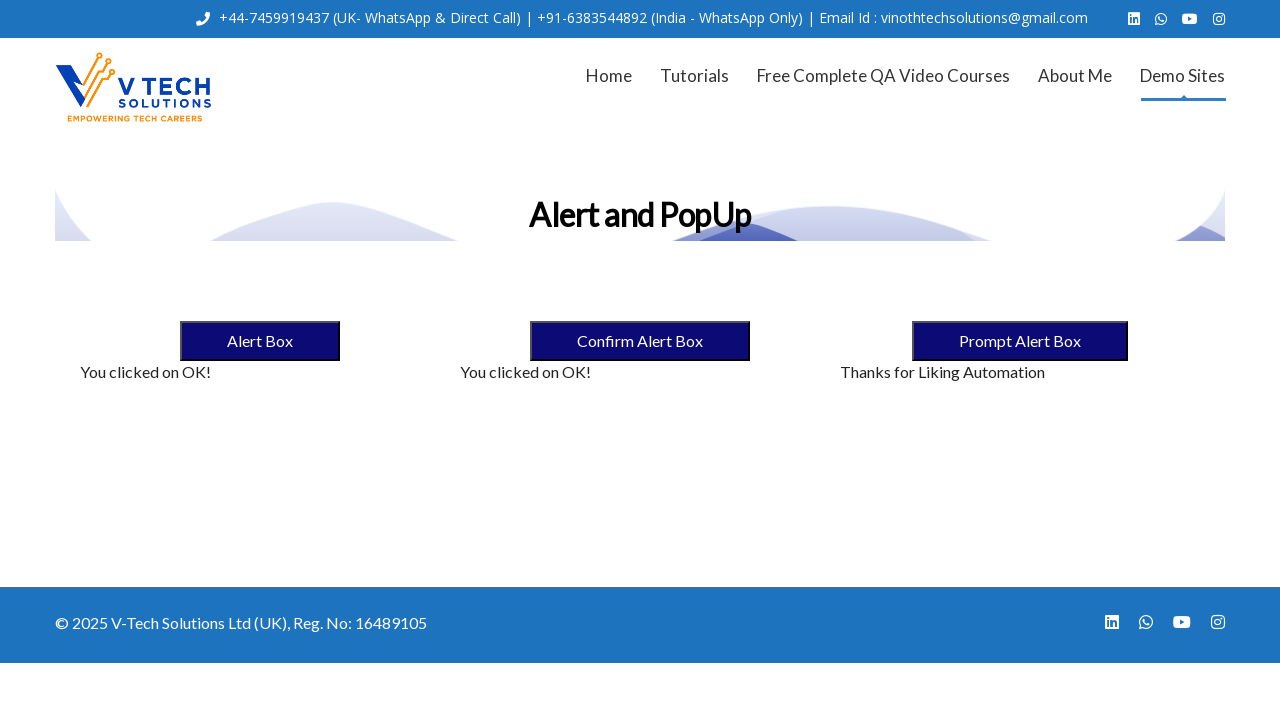